Navigates to USPS homepage and clicks on Send Mail & Packages link to verify navigation

Starting URL: https://www.usps.com/

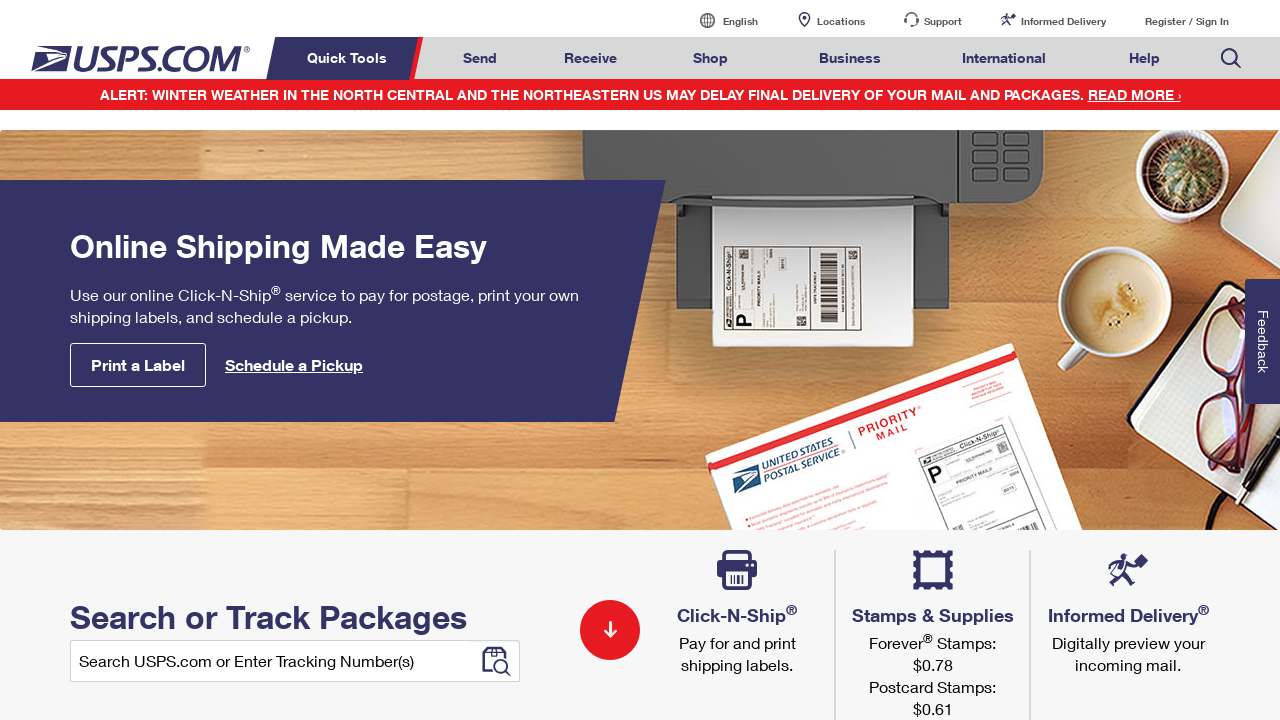

Clicked on Send Mail & Packages link at (480, 58) on a#mail-ship-width
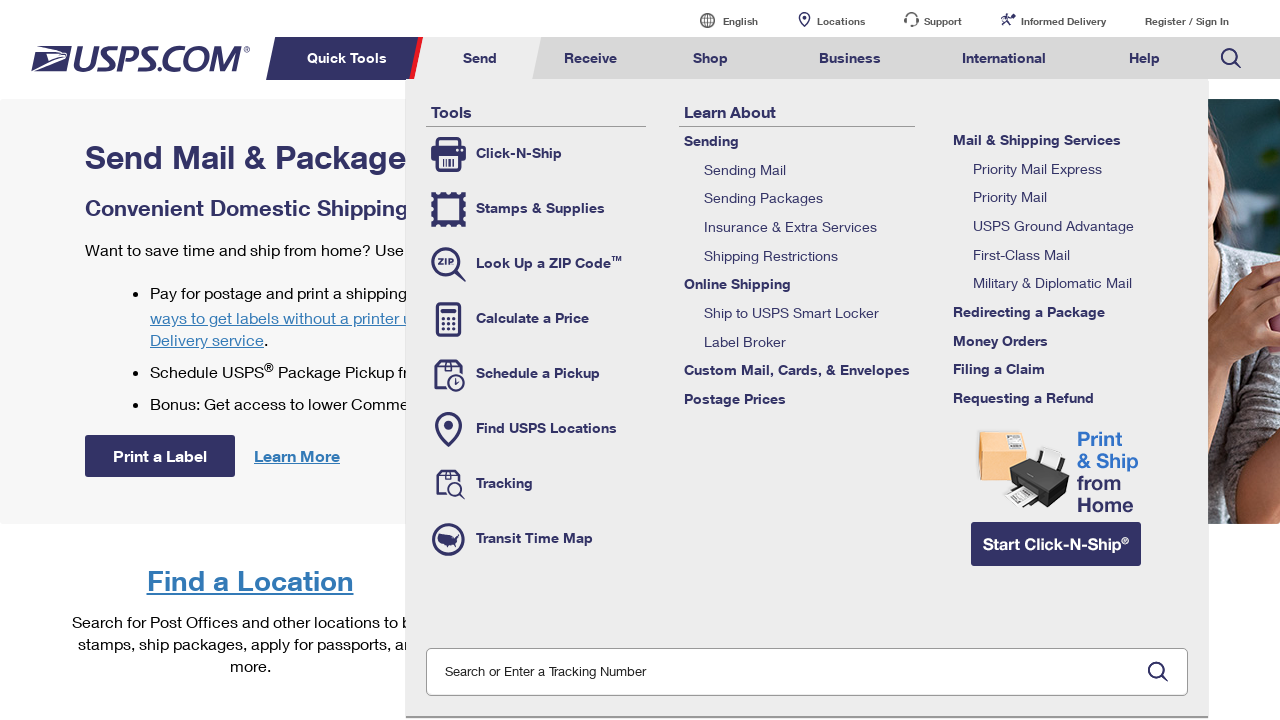

Page load state completed
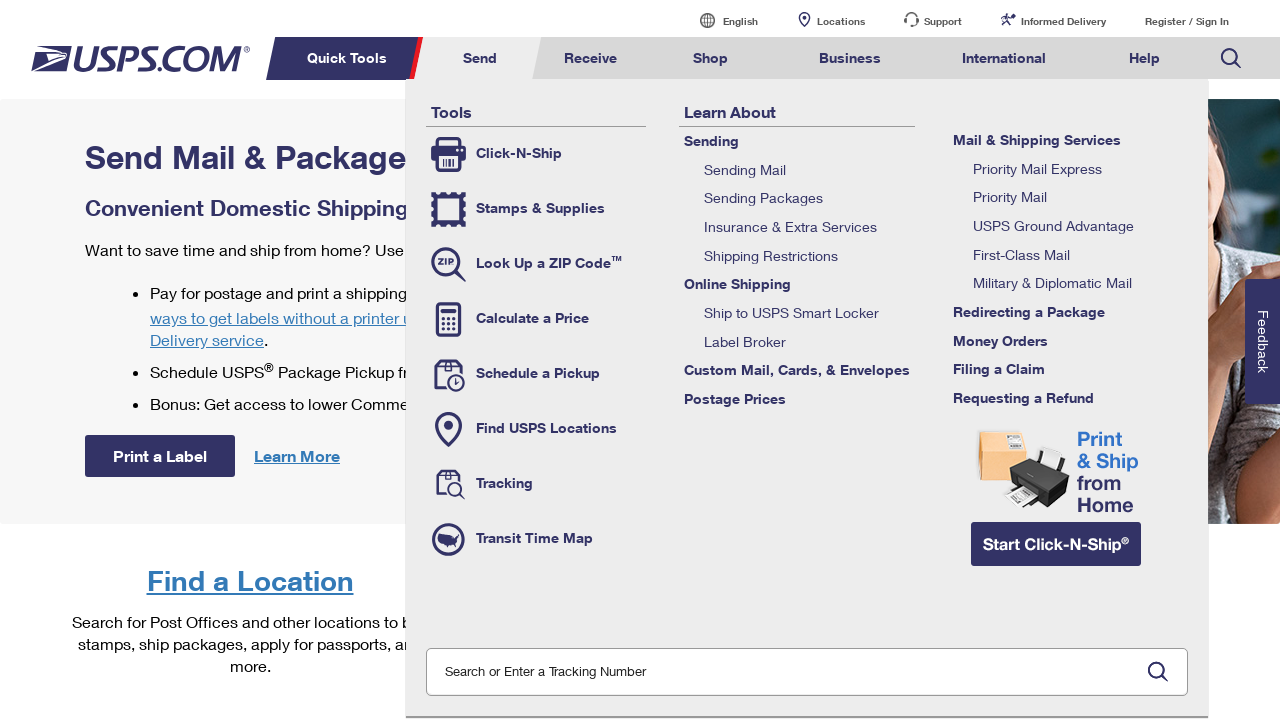

Verified page title is 'Send Mail & Packages | USPS'
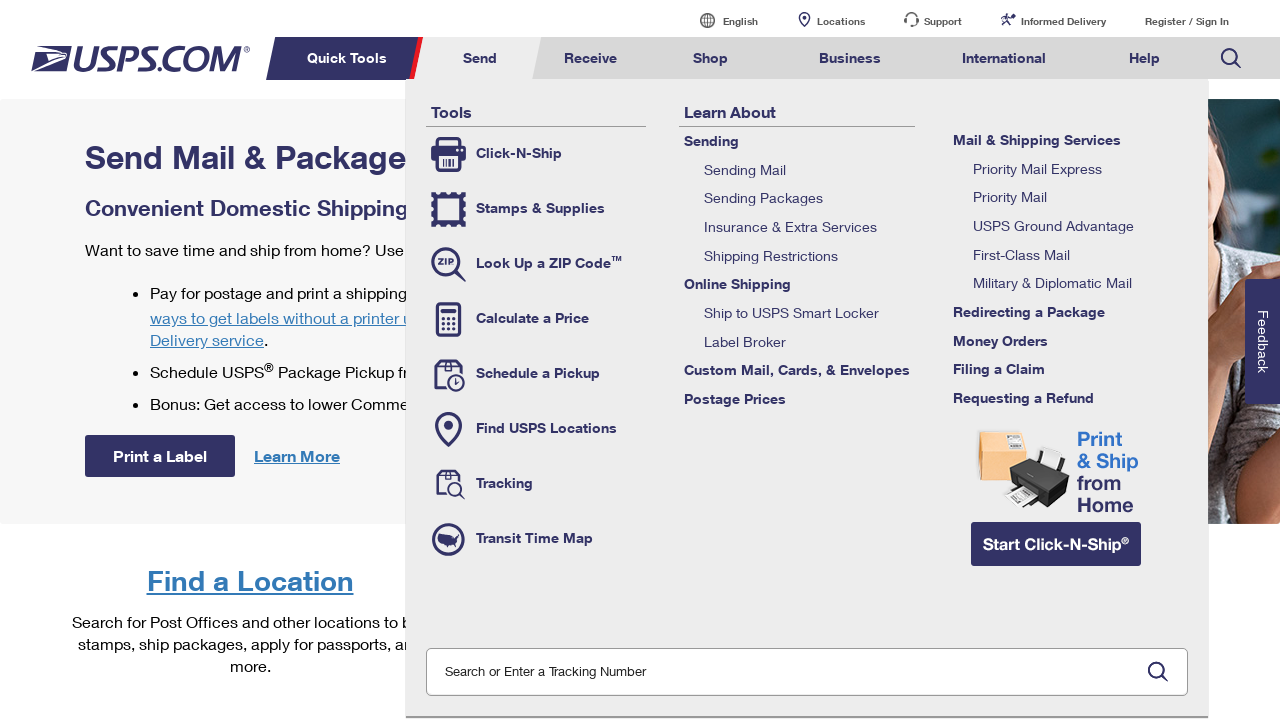

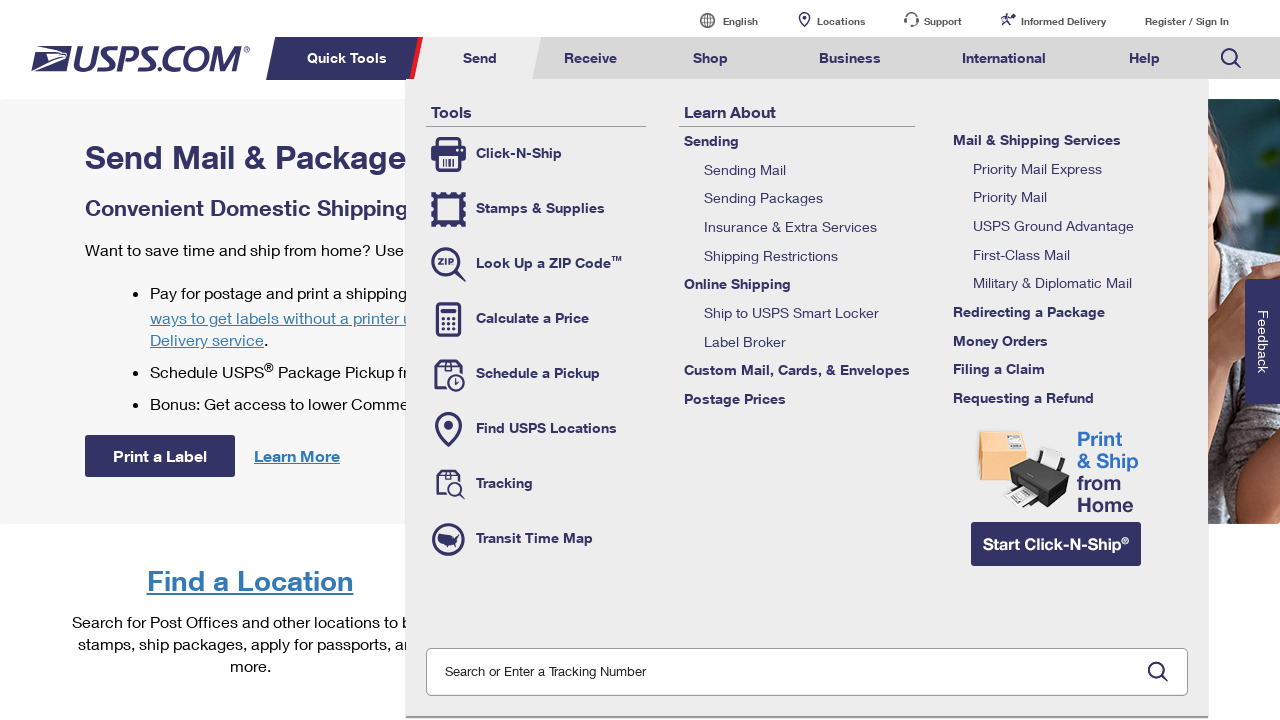